Tests checkbox functionality by finding all checkboxes on the page and clicking each one to select them

Starting URL: https://testautomationpractice.blogspot.com/

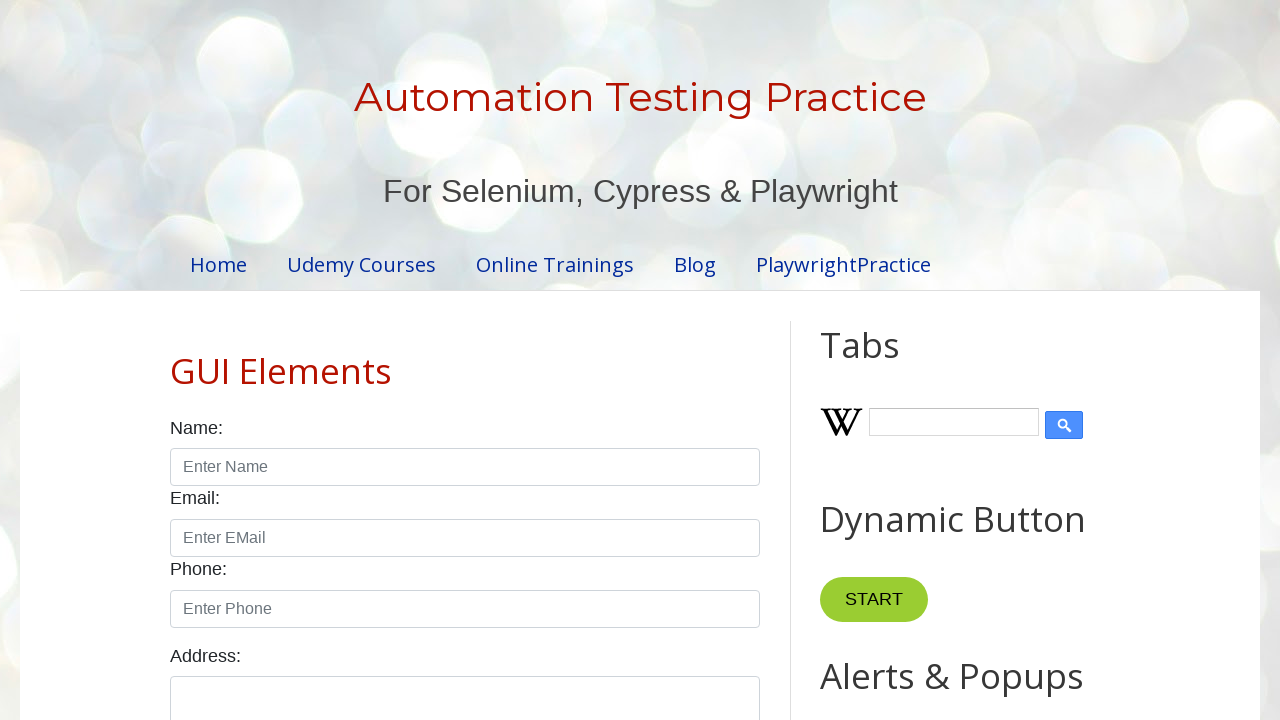

Located all checkbox parent elements on the page
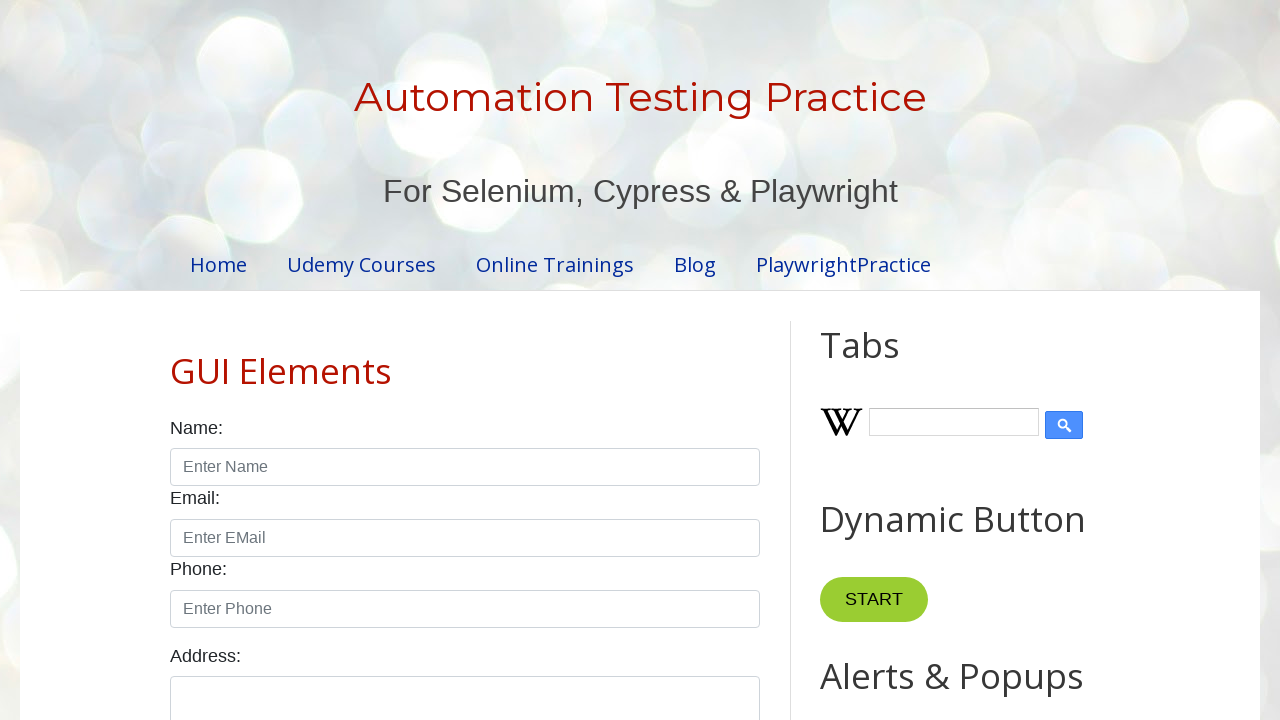

Clicked a checkbox to select it at (698, 360) on xpath=//input[@type='checkbox']//parent::td >> nth=0
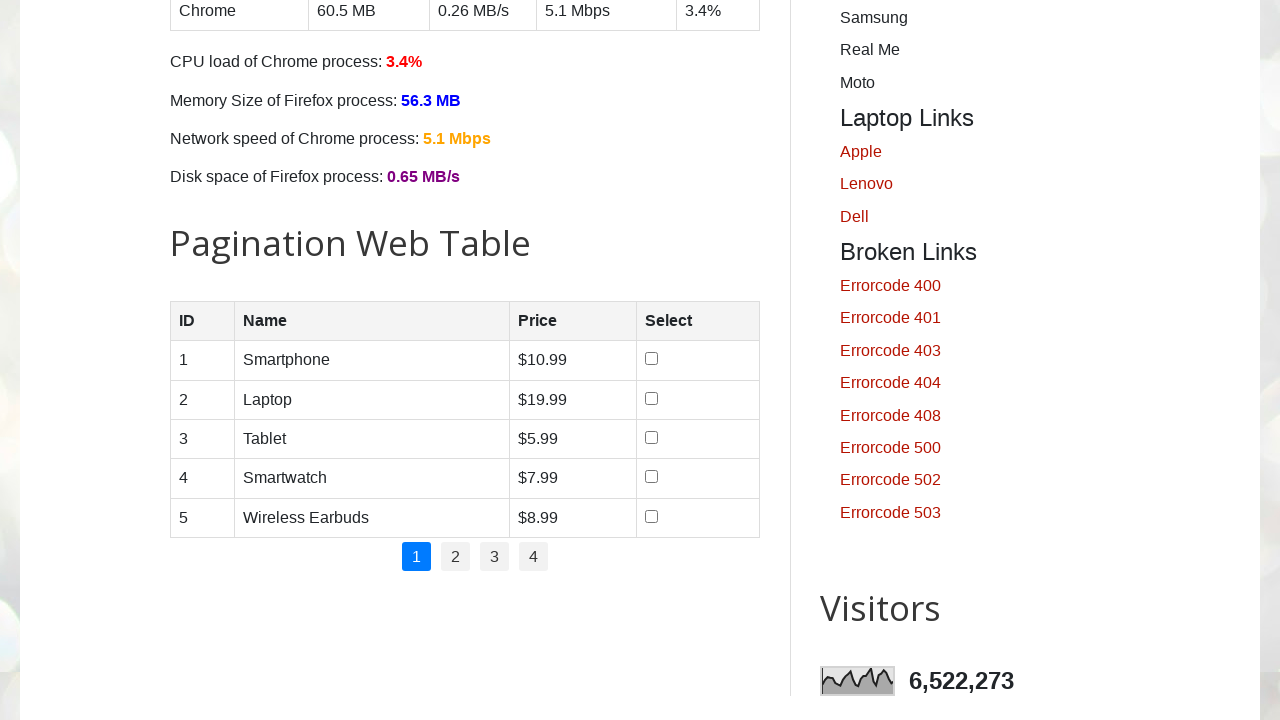

Clicked a checkbox to select it at (698, 400) on xpath=//input[@type='checkbox']//parent::td >> nth=1
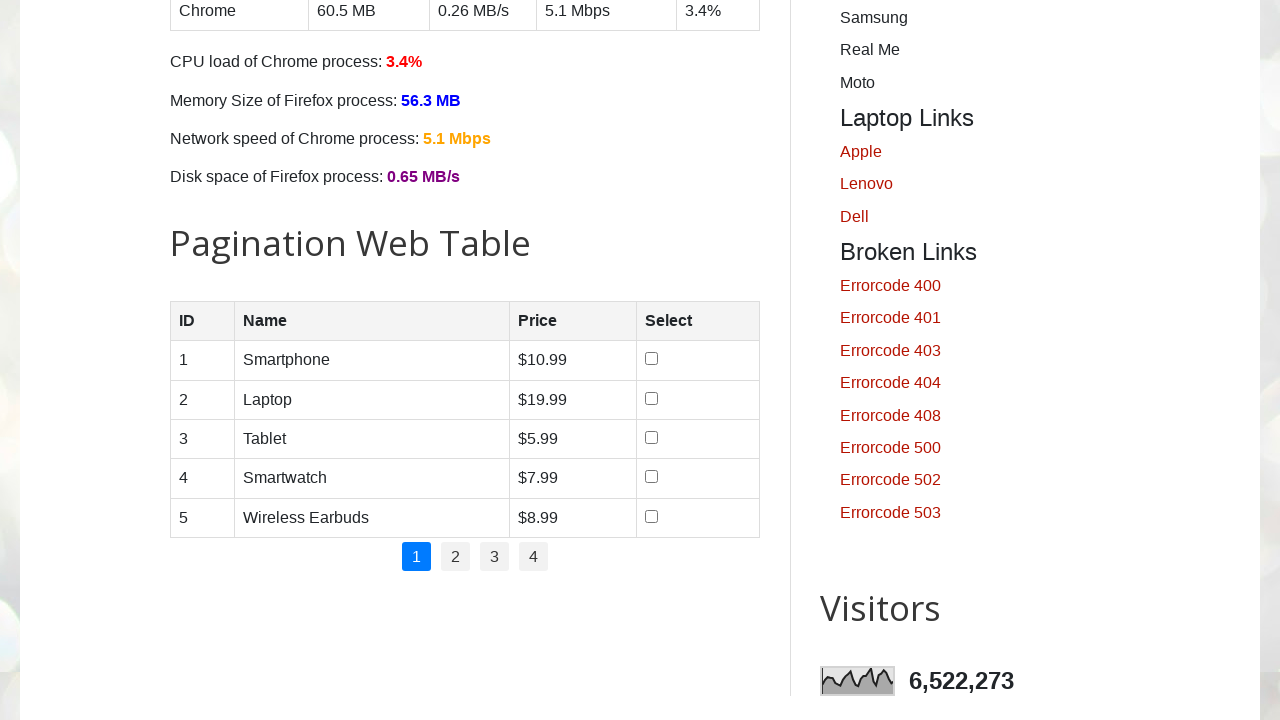

Clicked a checkbox to select it at (698, 439) on xpath=//input[@type='checkbox']//parent::td >> nth=2
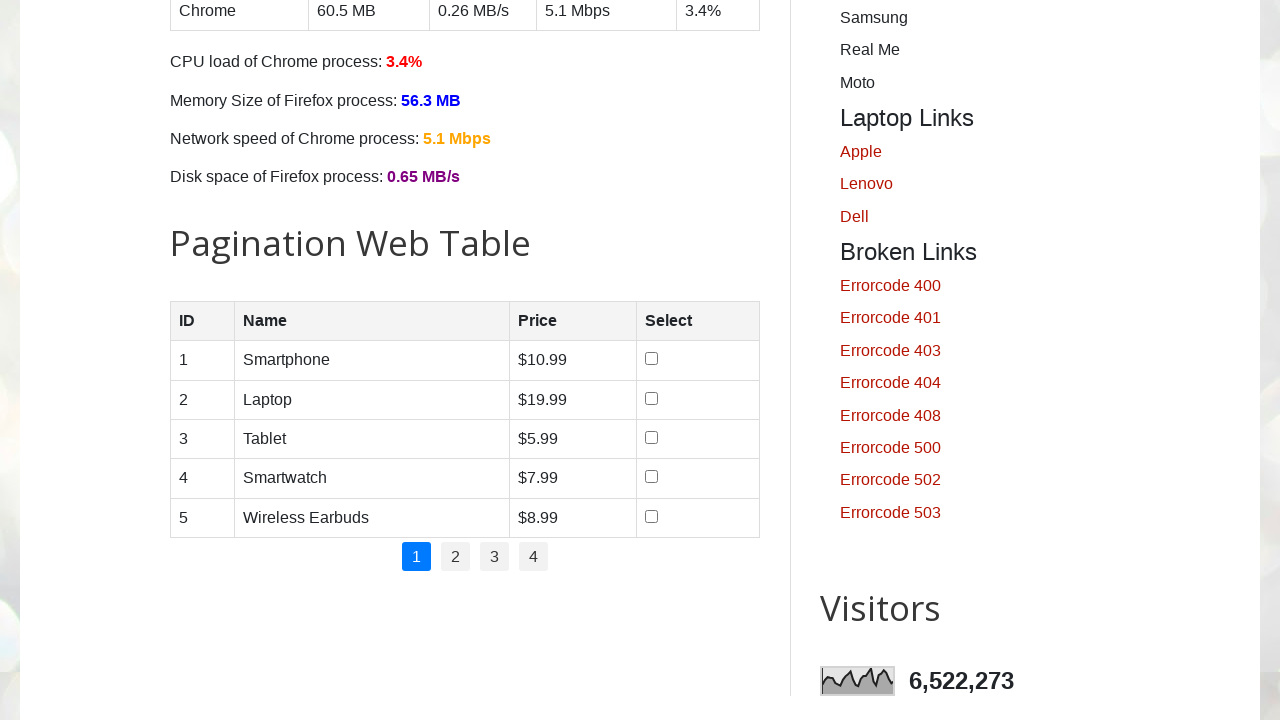

Clicked a checkbox to select it at (698, 479) on xpath=//input[@type='checkbox']//parent::td >> nth=3
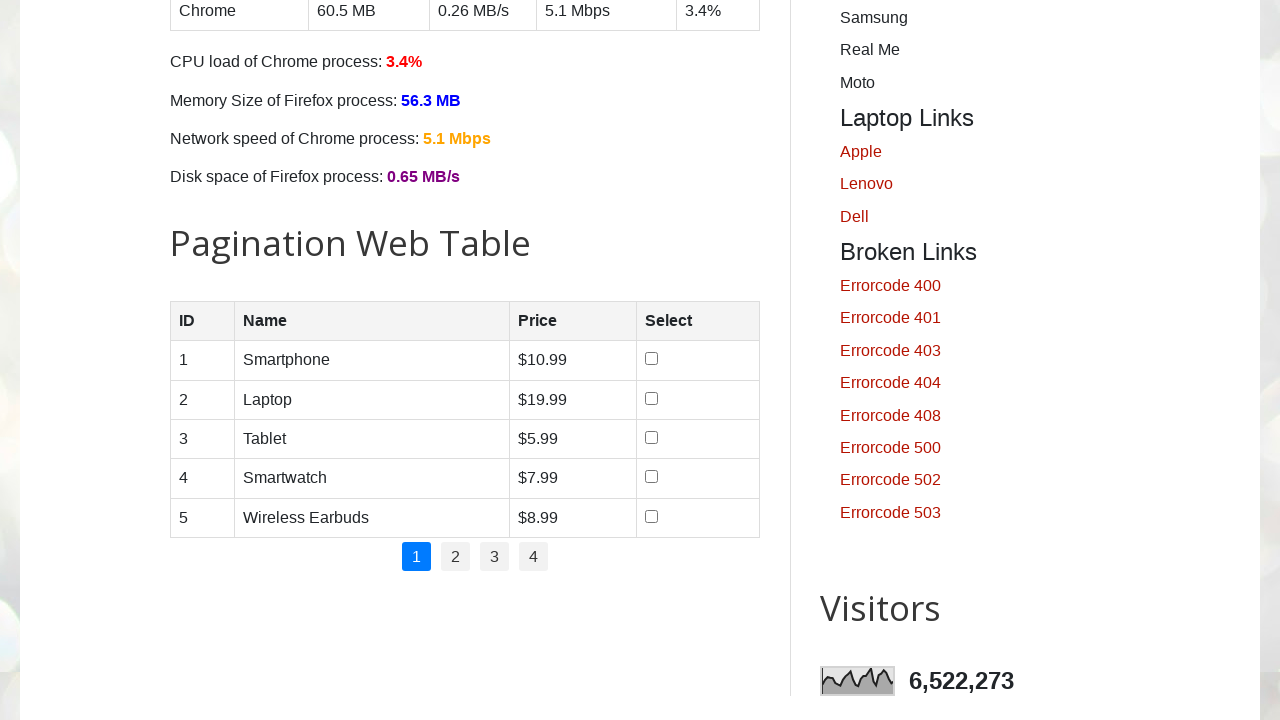

Clicked a checkbox to select it at (698, 518) on xpath=//input[@type='checkbox']//parent::td >> nth=4
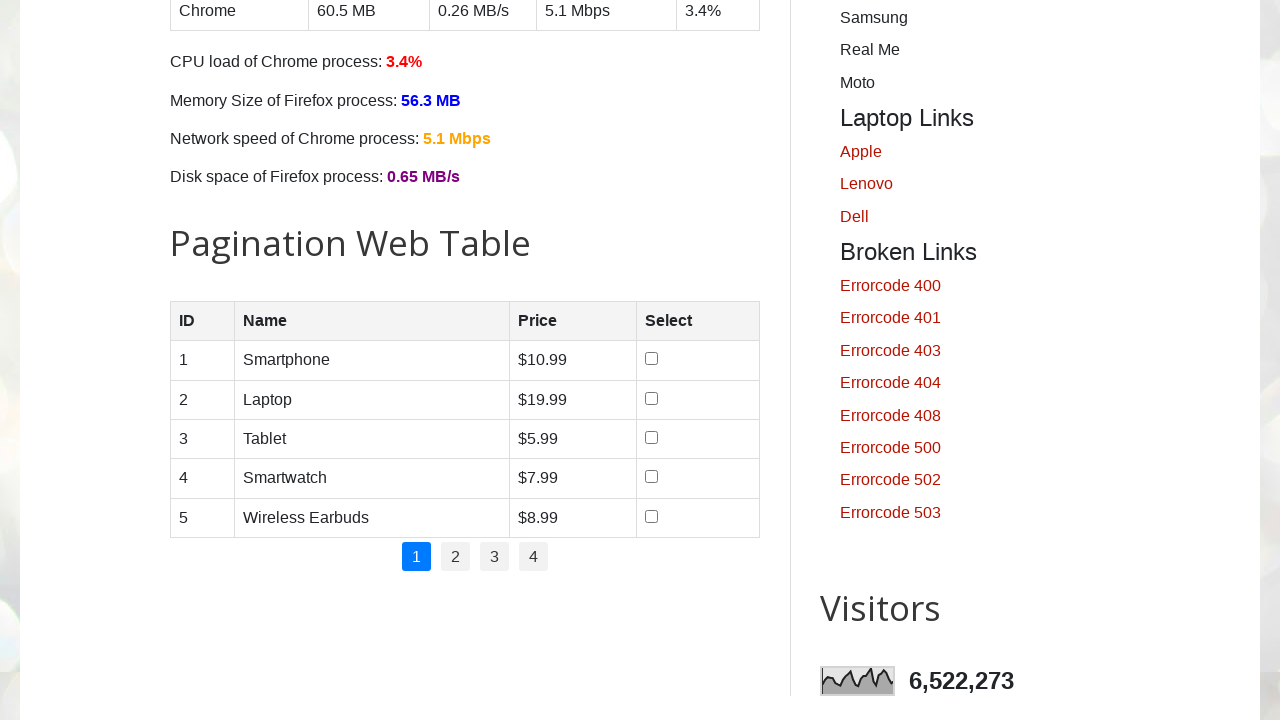

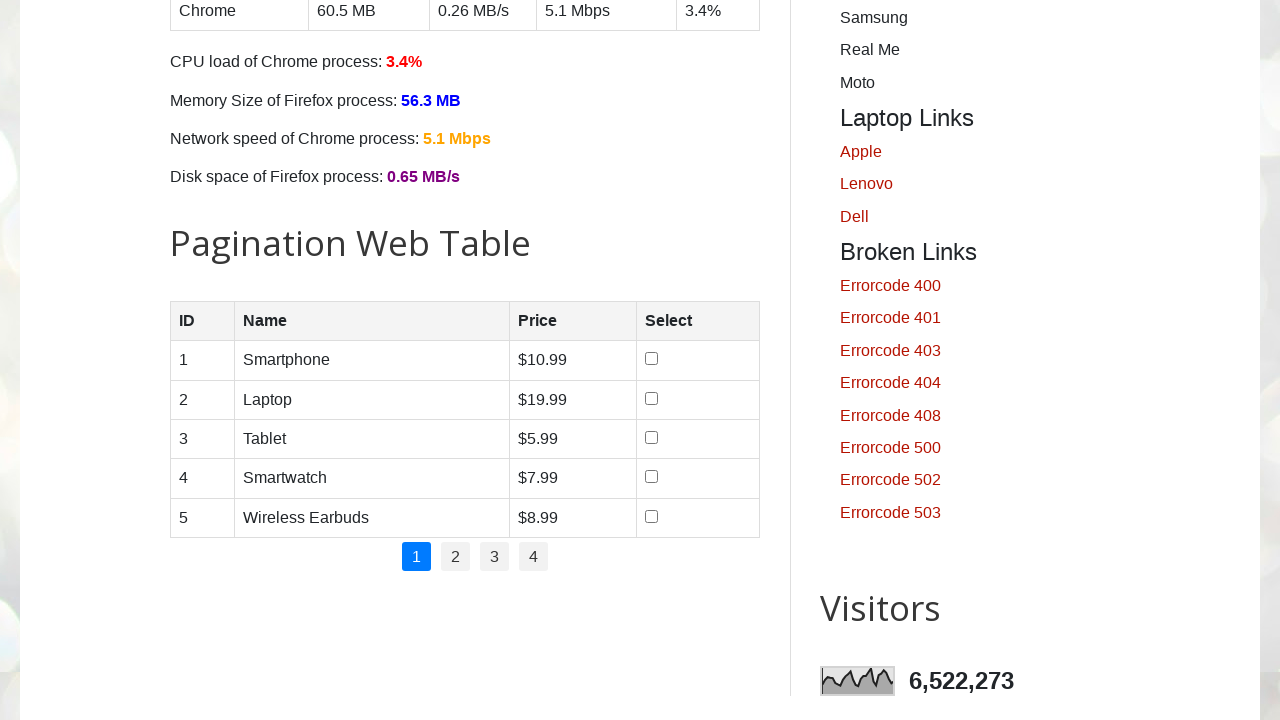